Tests context menu functionality by right-clicking on a designated area to trigger a JavaScript alert

Starting URL: https://the-internet.herokuapp.com/

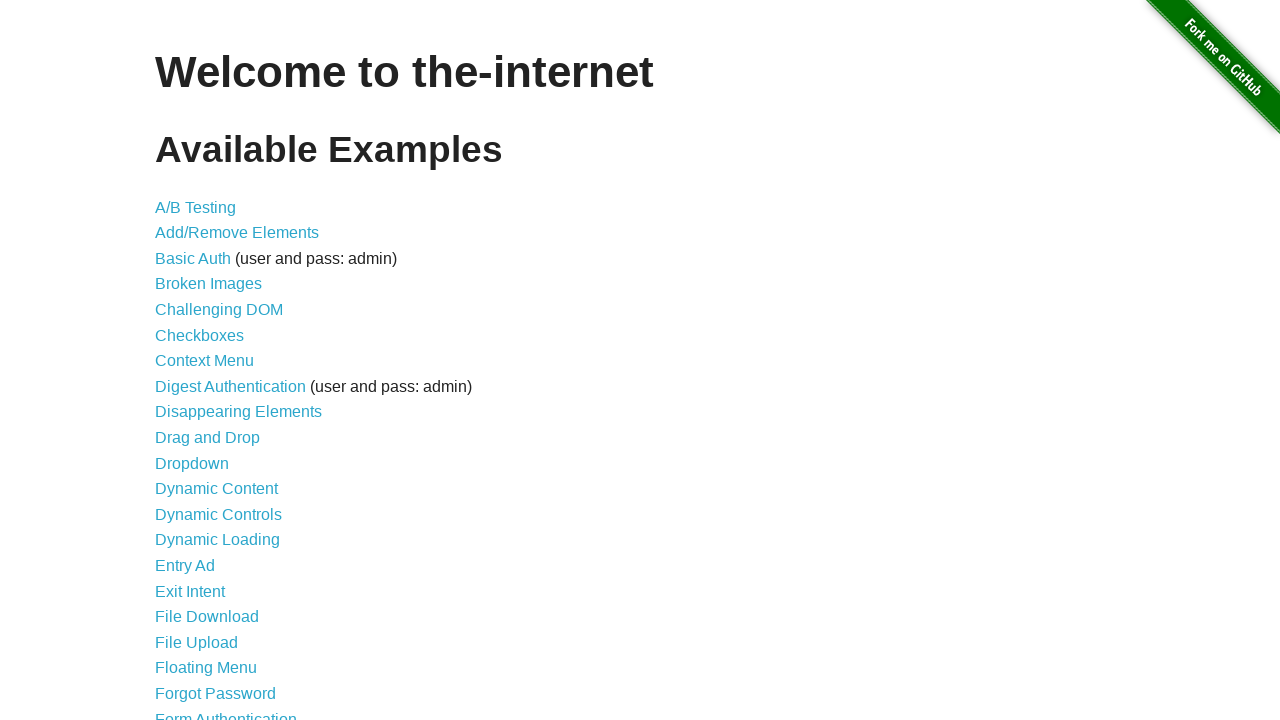

Clicked on Context Menu link (7th item in list) at (204, 361) on ul > li:nth-child(7) > a
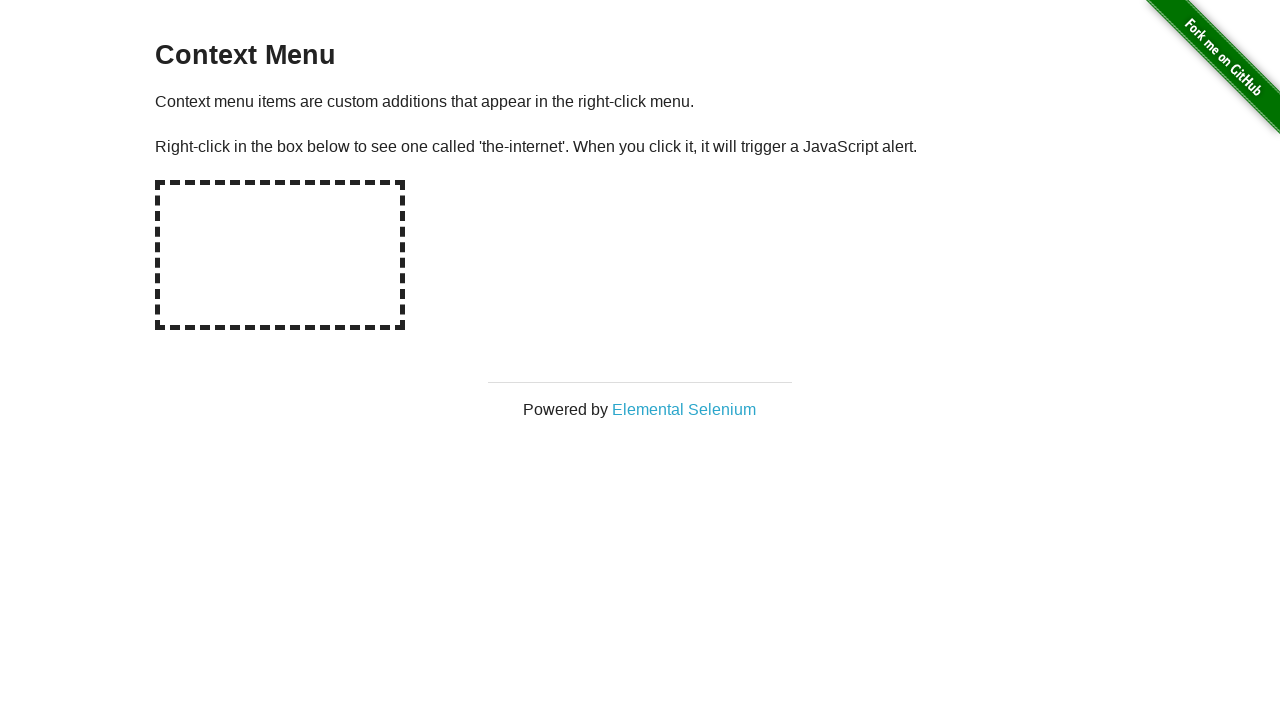

Hot-spot element loaded and ready
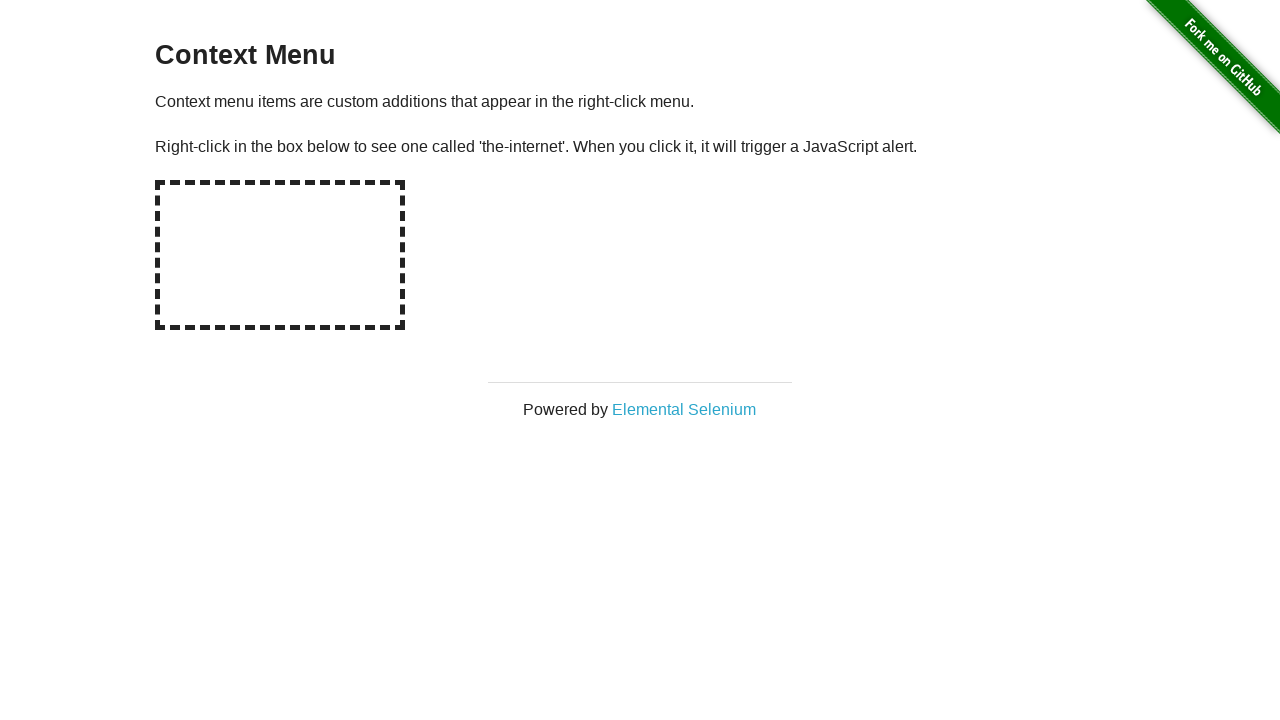

Dialog handler configured to automatically accept alerts
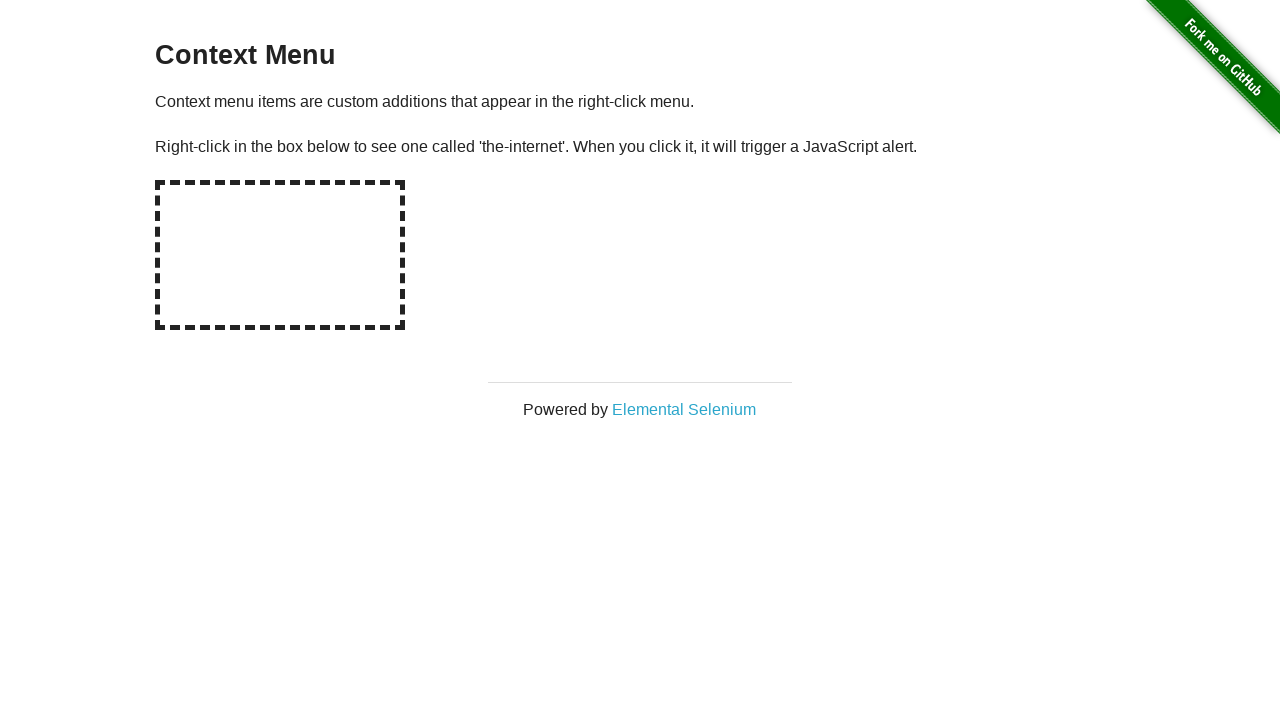

Right-clicked on hot-spot to trigger context menu and JavaScript alert at (280, 255) on #hot-spot
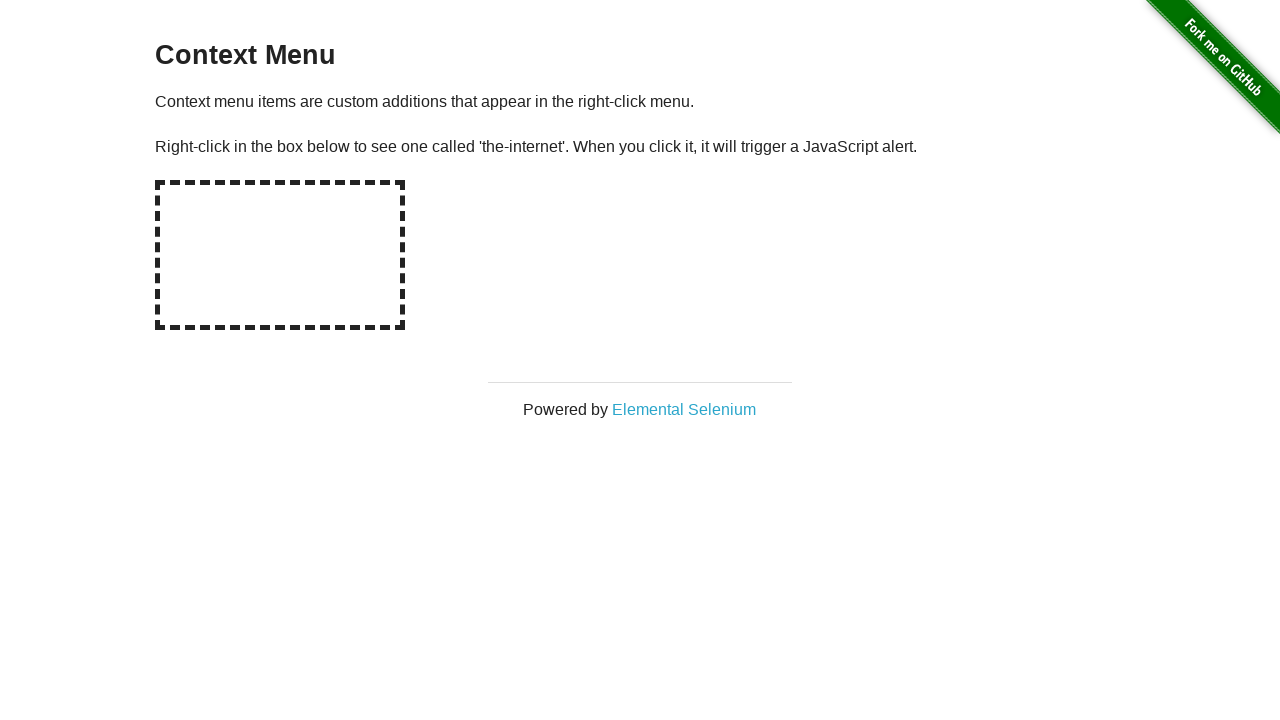

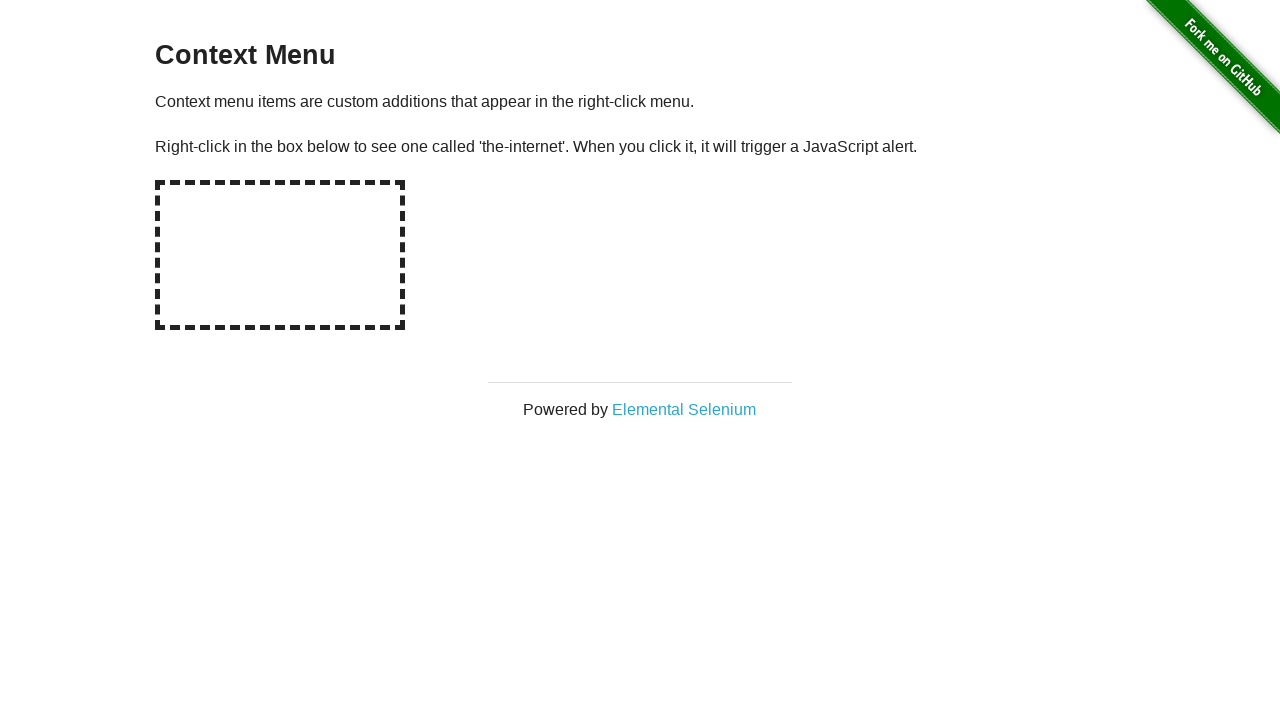